Tests JavaScript prompt popup interaction by triggering a prompt, entering text, and accepting it

Starting URL: http://www.tizag.com/javascriptT/javascriptprompt.php

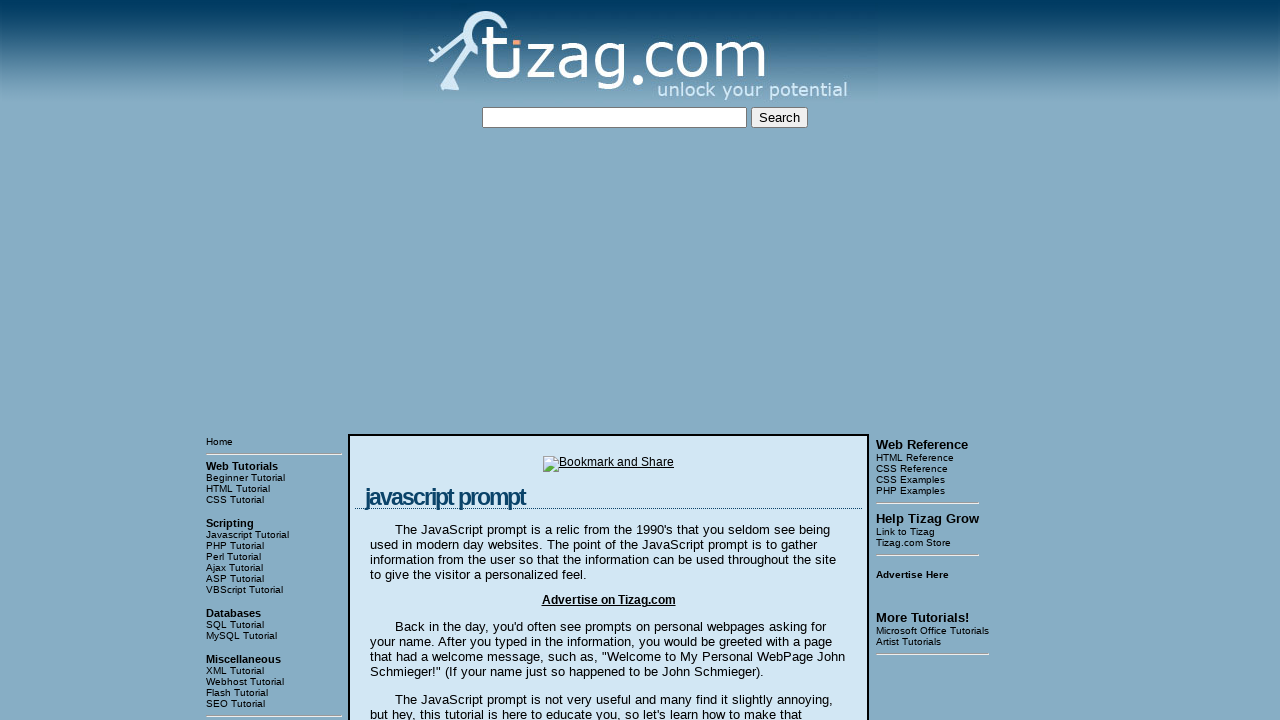

Clicked 'Say my name!' button to trigger JavaScript prompt at (419, 361) on input[value='Say my name!']
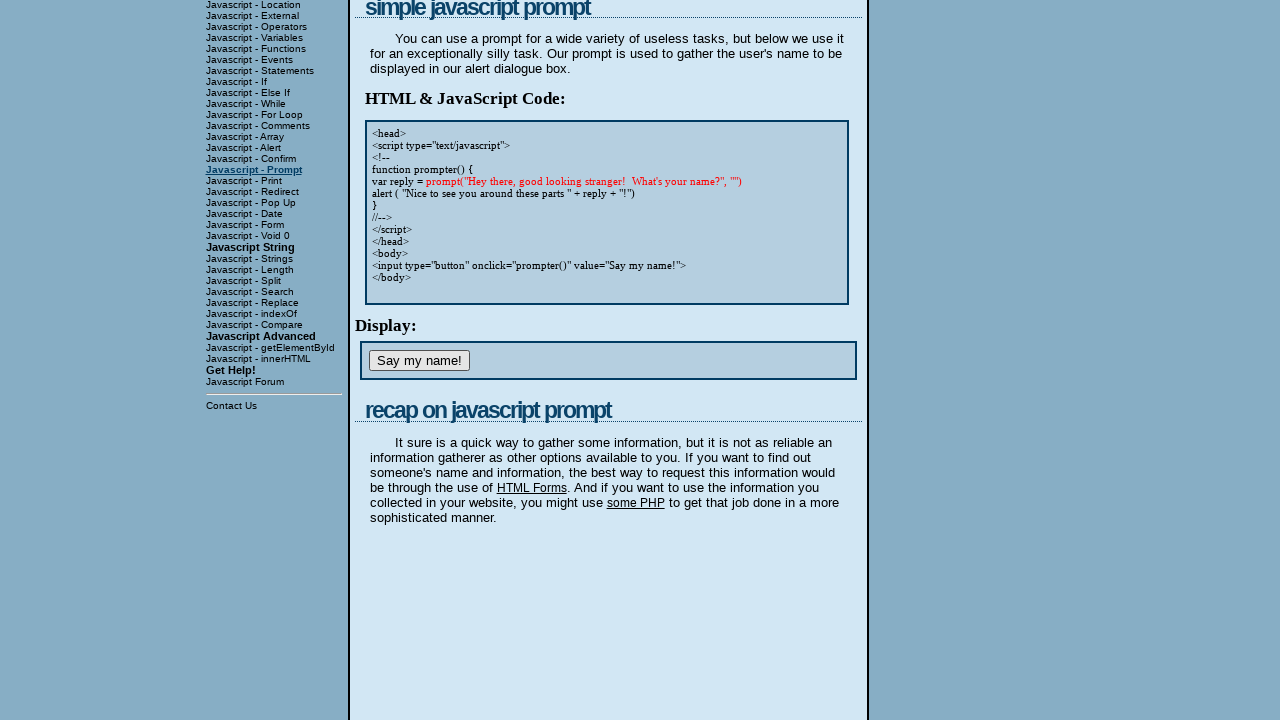

Set up dialog handler to accept prompt with text 'ajit'
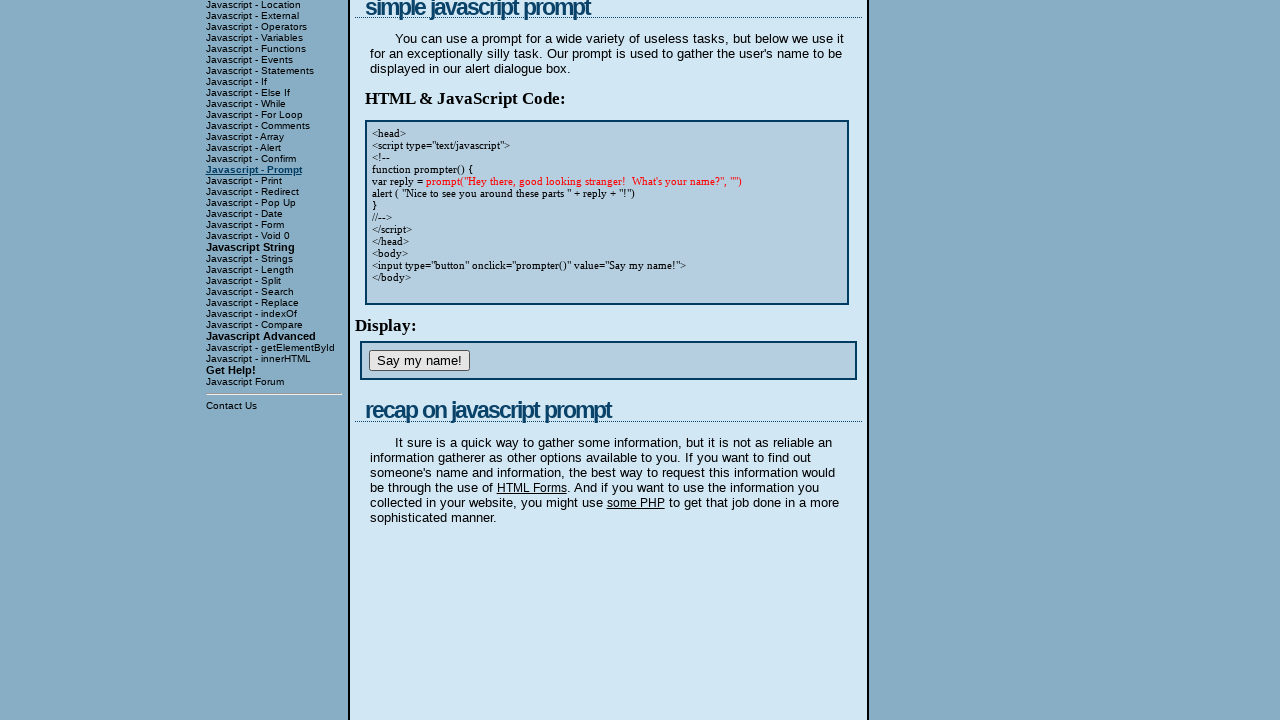

Waited 500ms for dialog to be processed
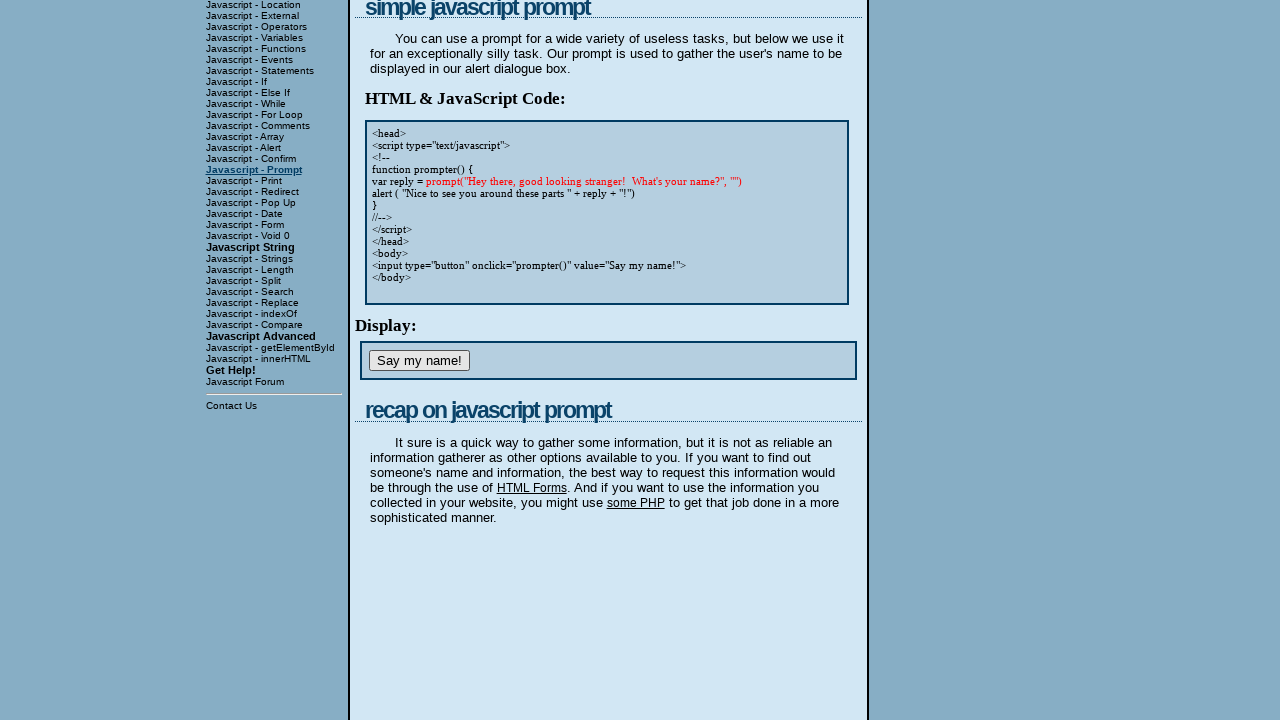

Waited for body element to confirm page is ready and prompt result is displayed
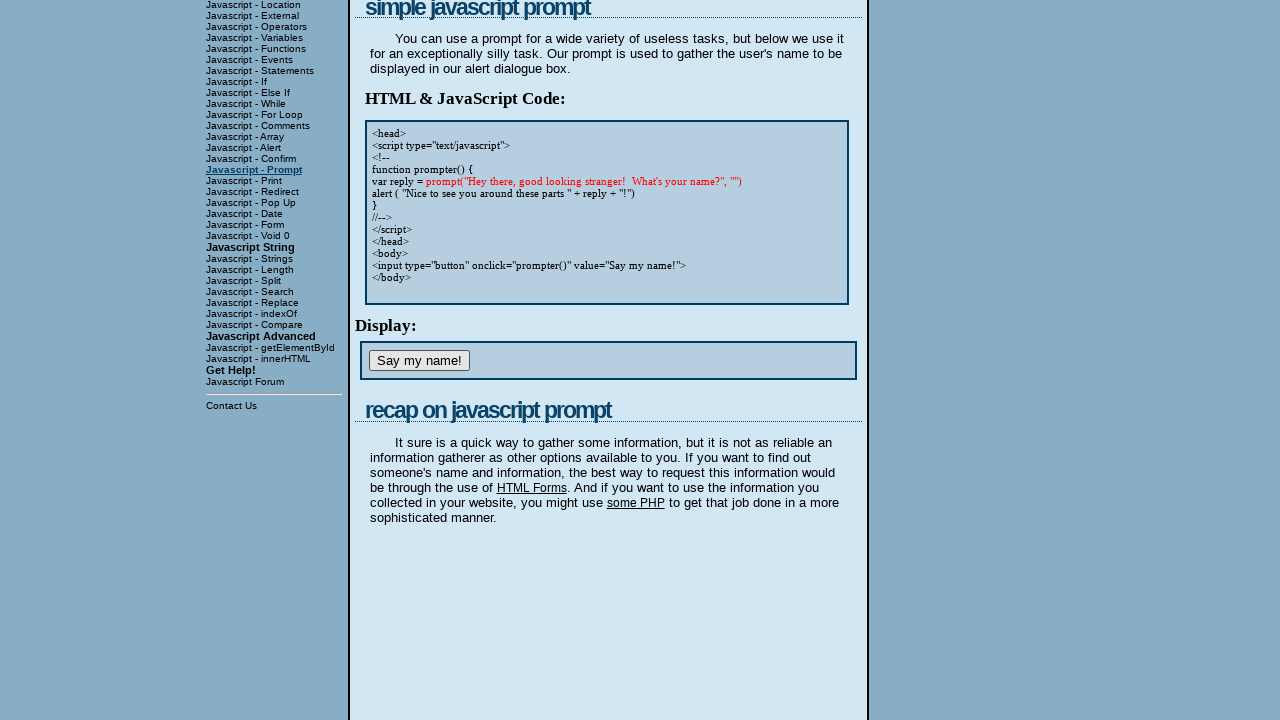

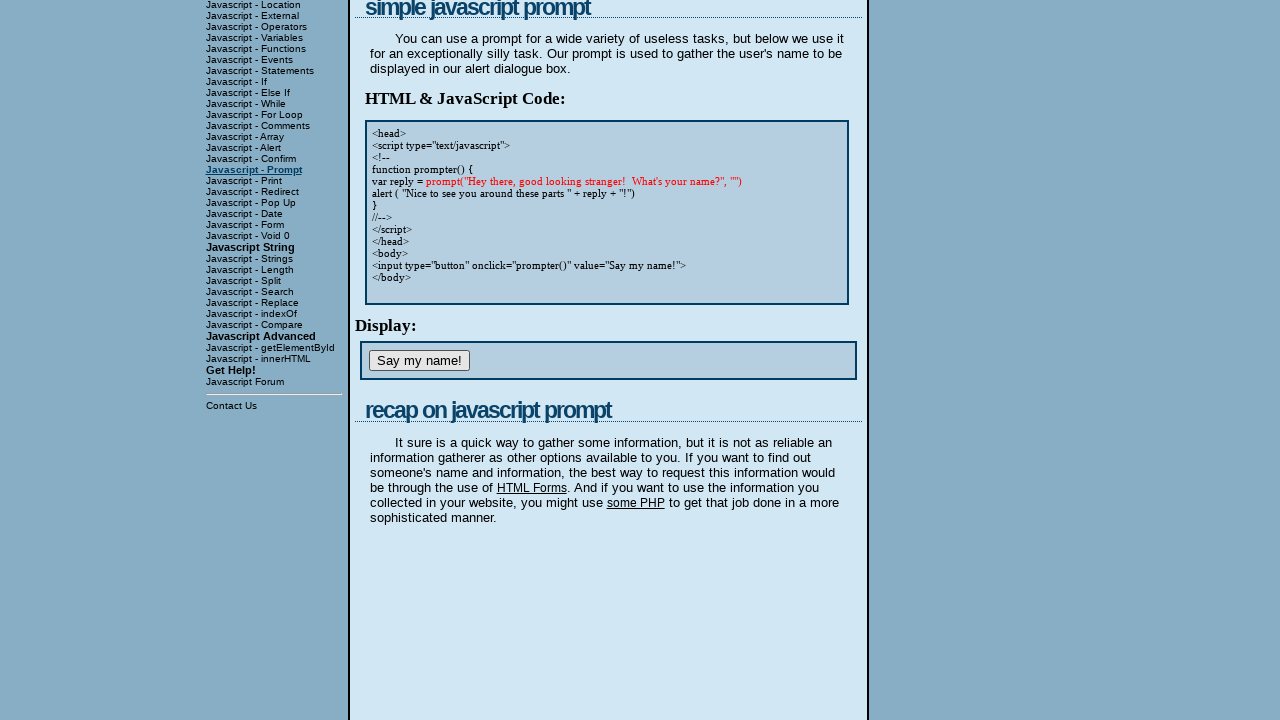